Tests dropdown selection by selecting options from a dropdown menu

Starting URL: https://the-internet.herokuapp.com/dropdown

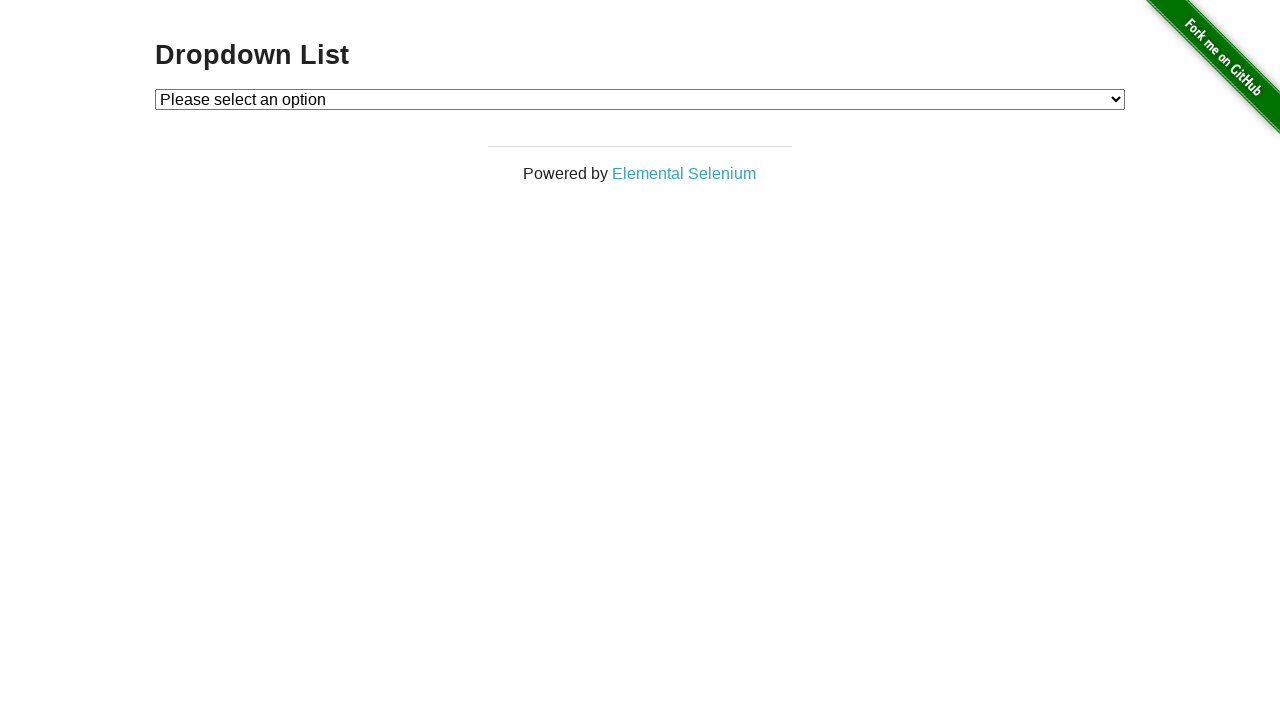

Located dropdown element with id 'dropdown'
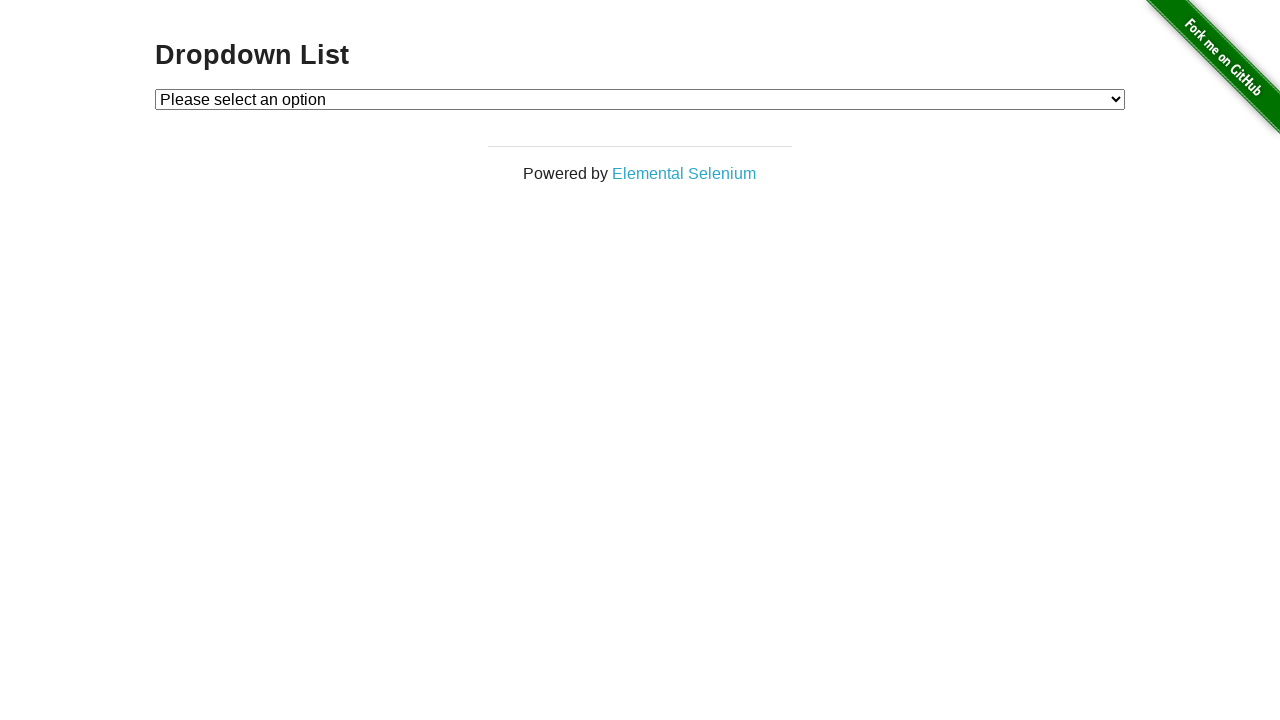

Selected Option 1 from dropdown by value on #dropdown
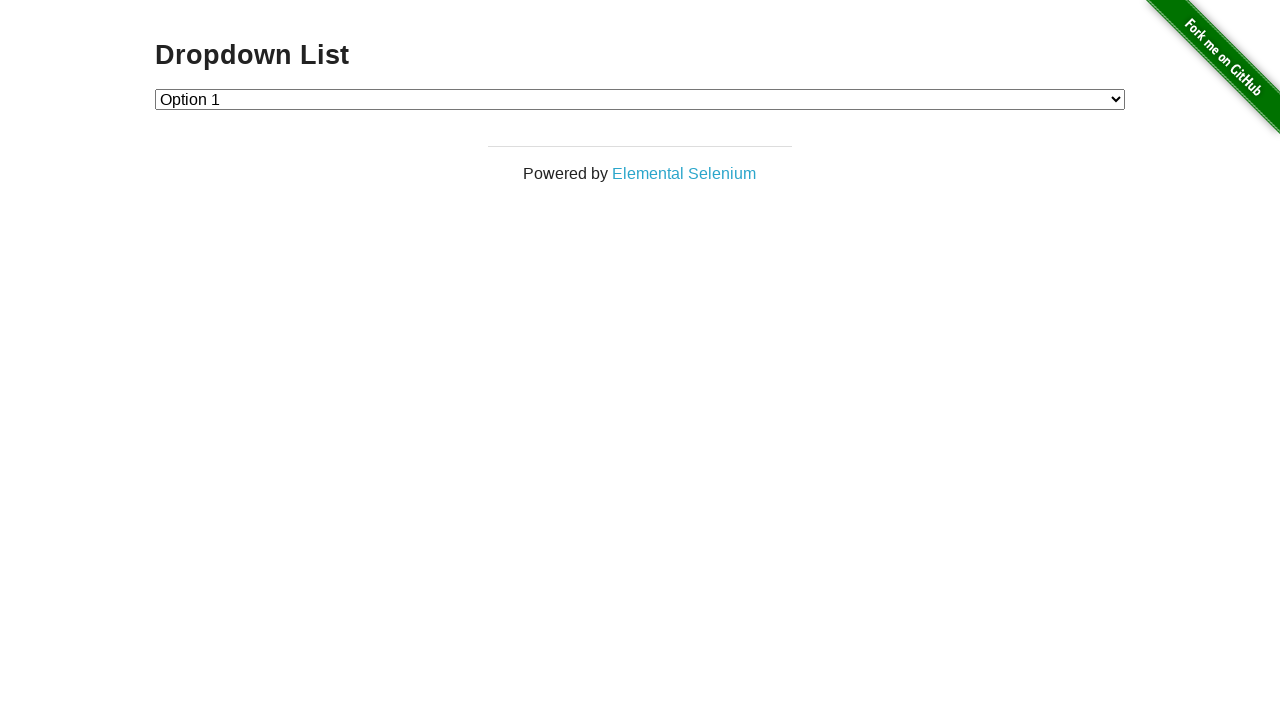

Selected Option 2 from dropdown by label on #dropdown
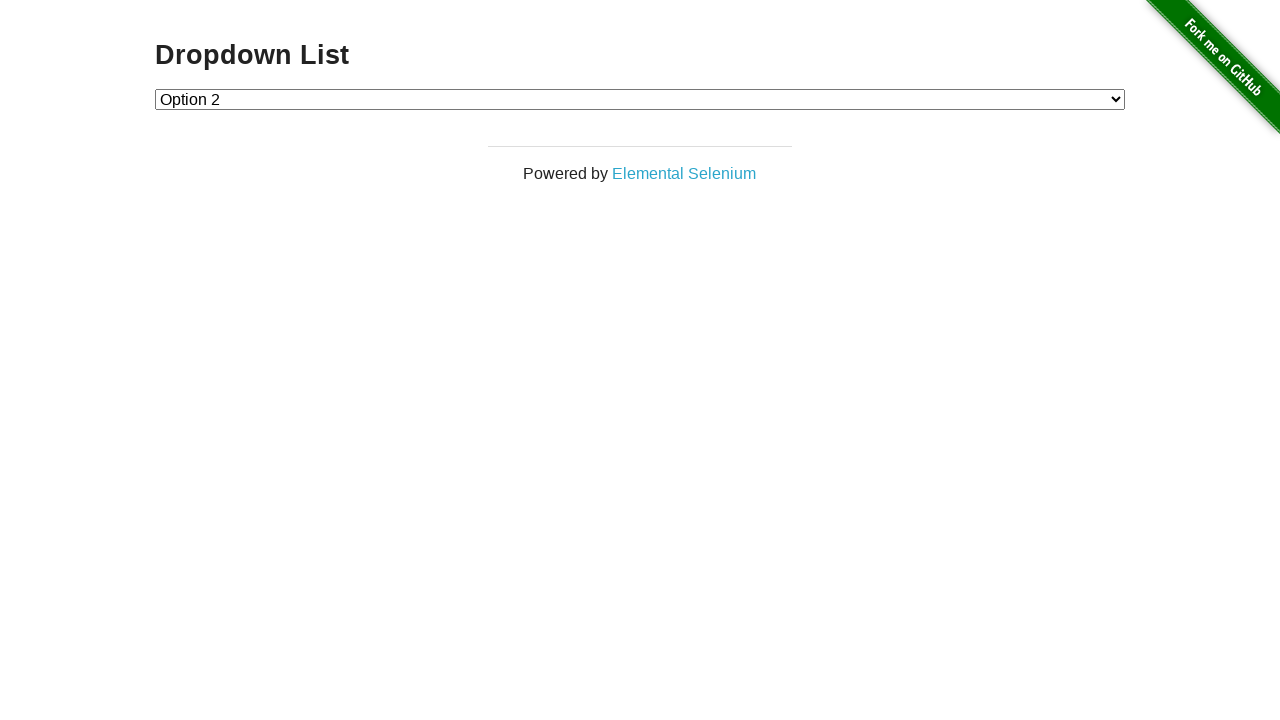

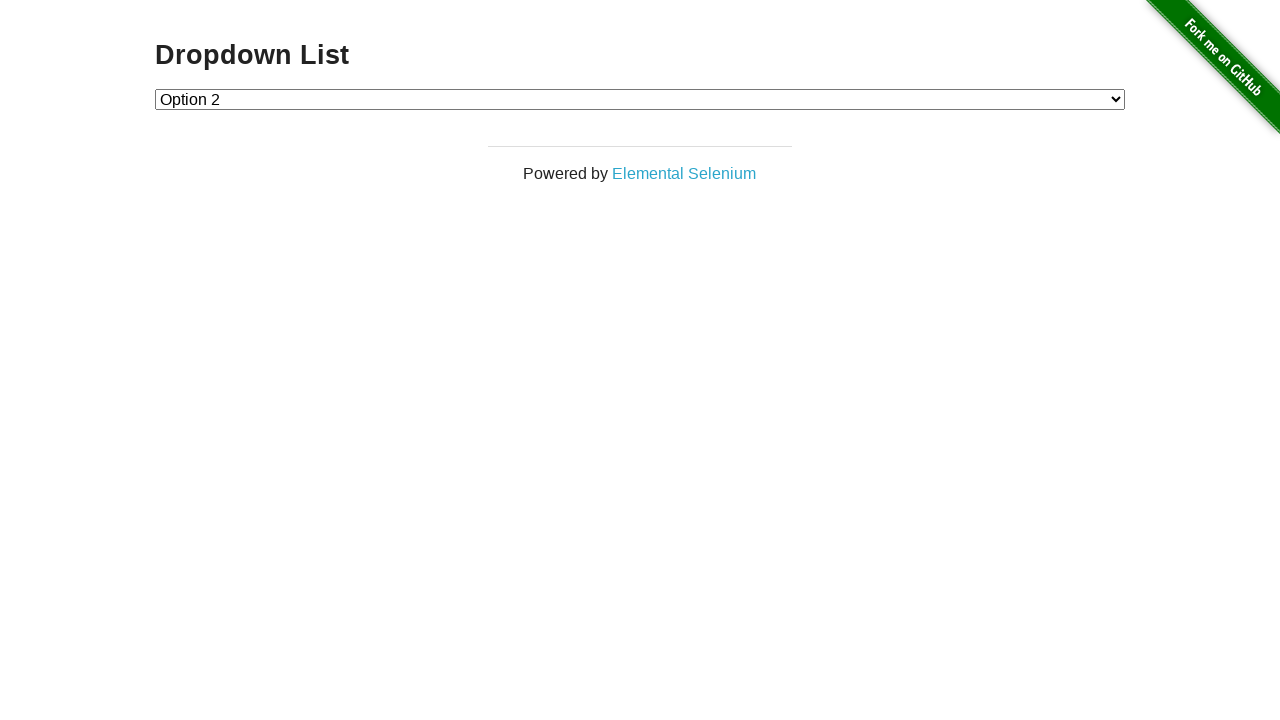